Tests disappearing elements by clicking a link and verifying element visibility changes

Starting URL: https://the-internet.herokuapp.com

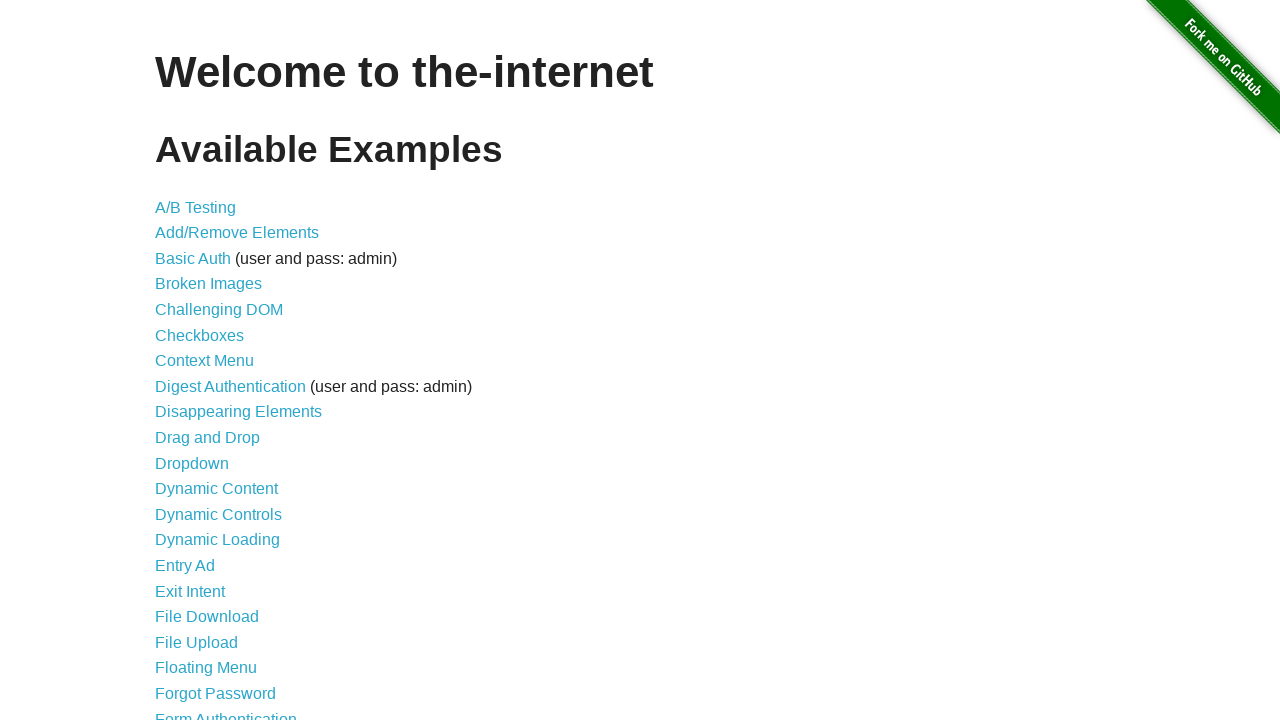

Clicked on Disappearing Elements link at (238, 412) on text=Disappearing Elements
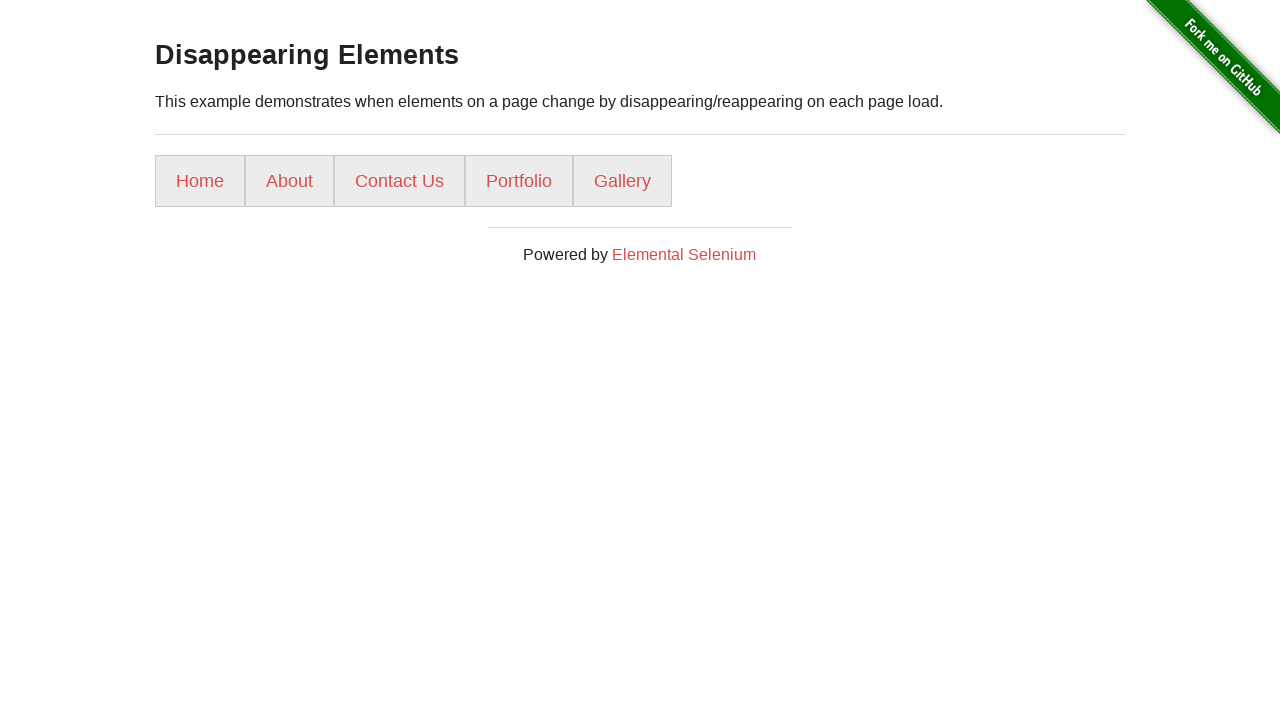

Navigated to disappearing elements page
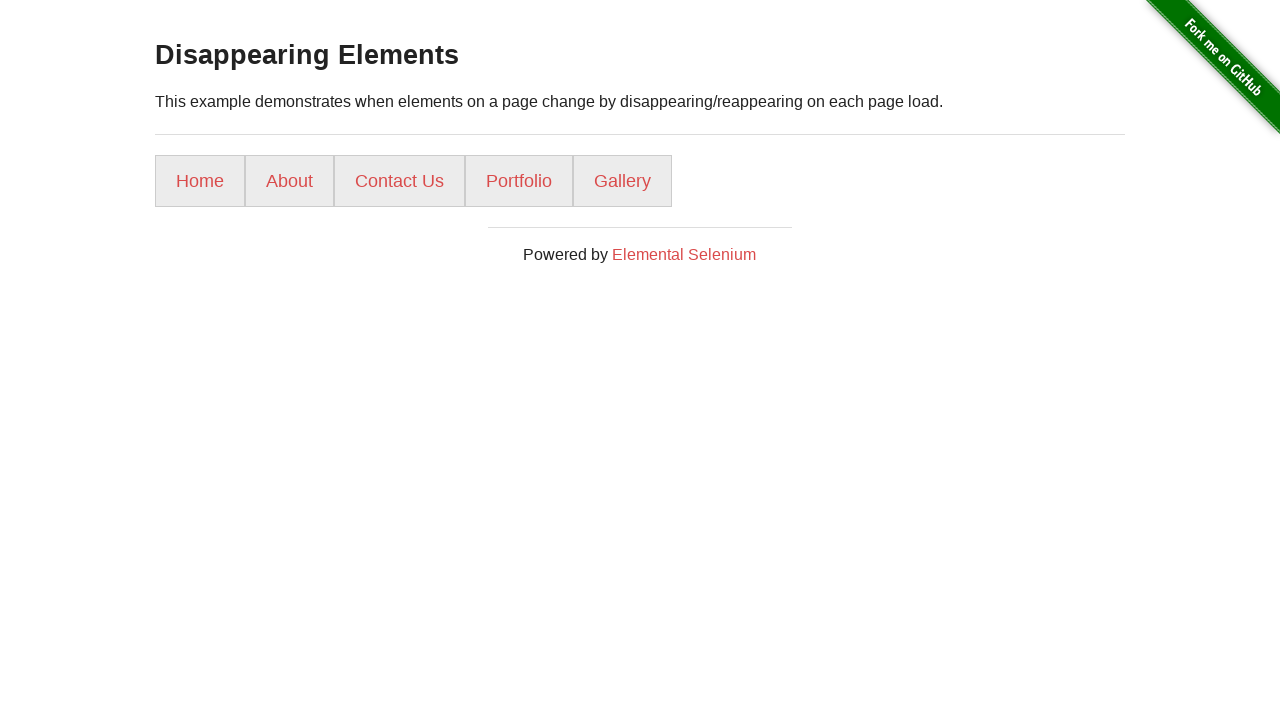

Verified About link is visible
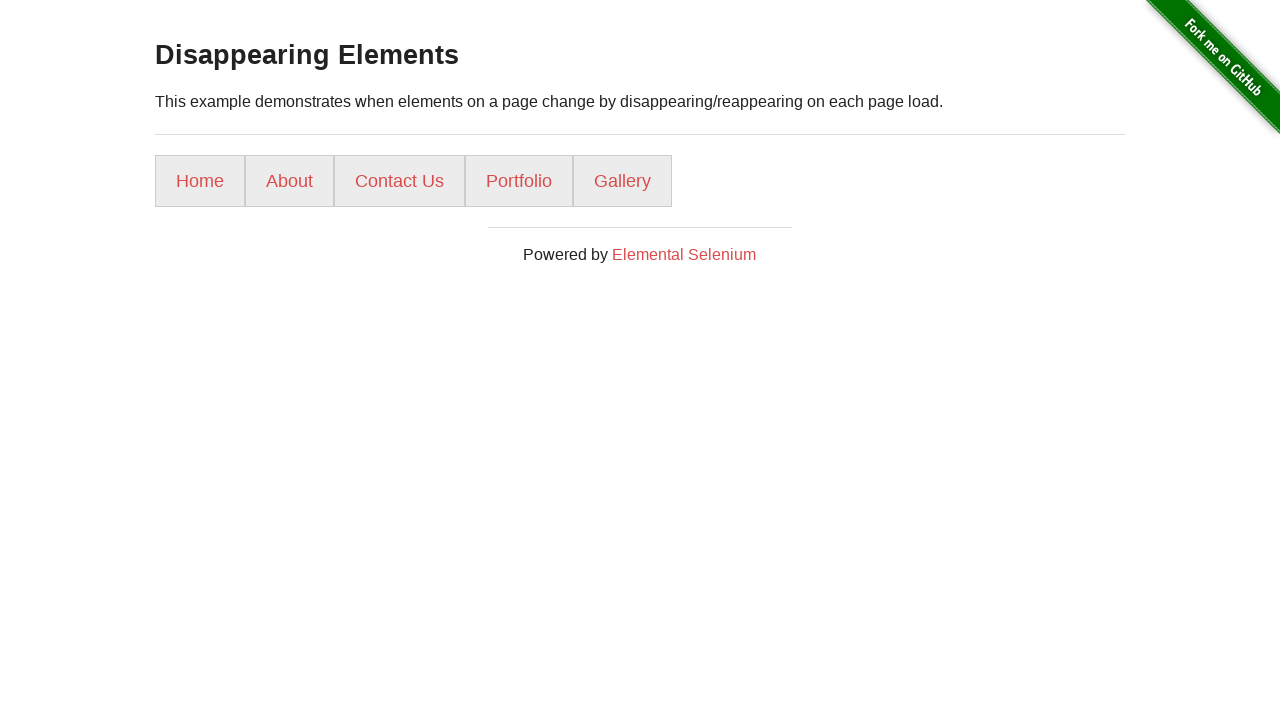

Clicked on About link at (290, 181) on text=About
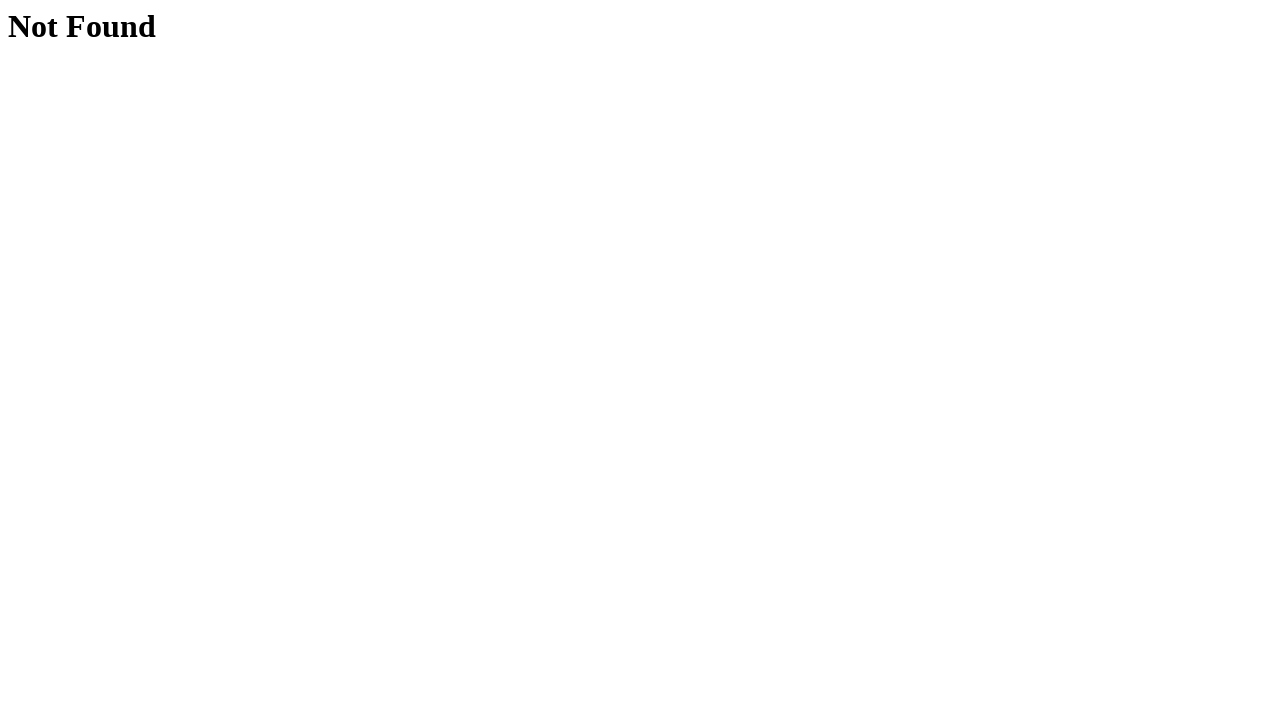

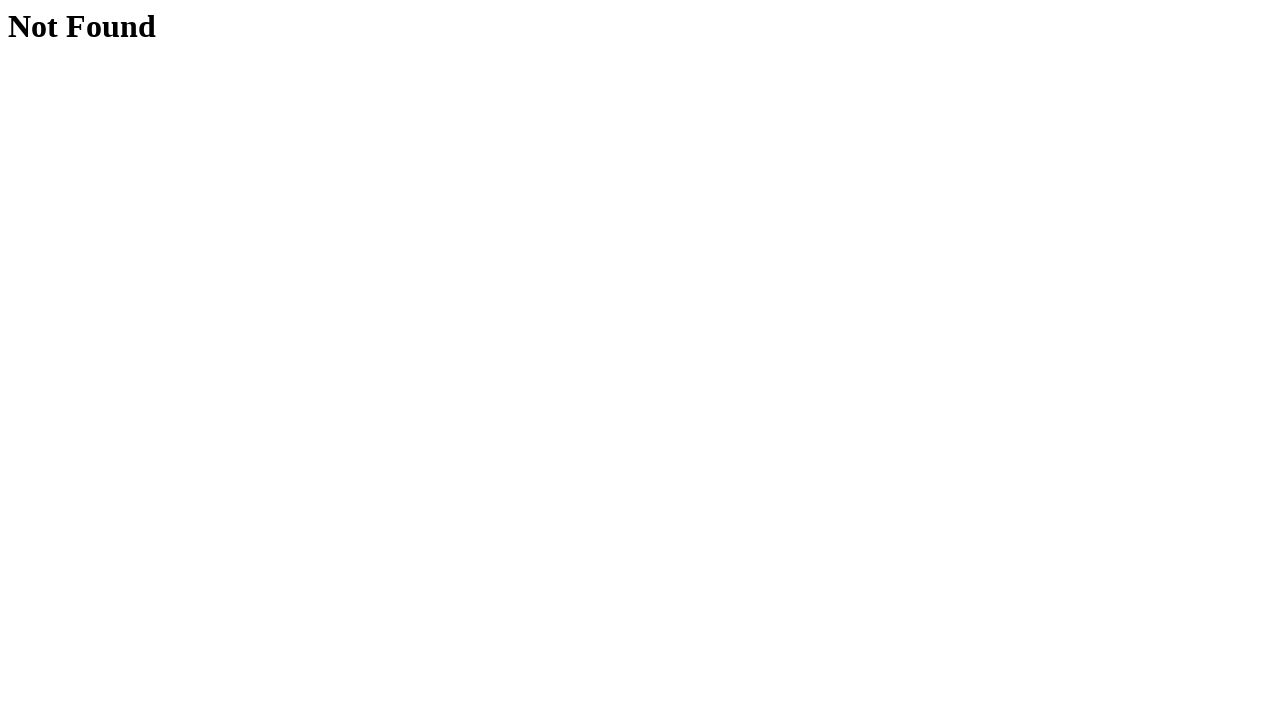